Tests the sortable interaction feature by rearranging items in descending order

Starting URL: https://demoqa.com/

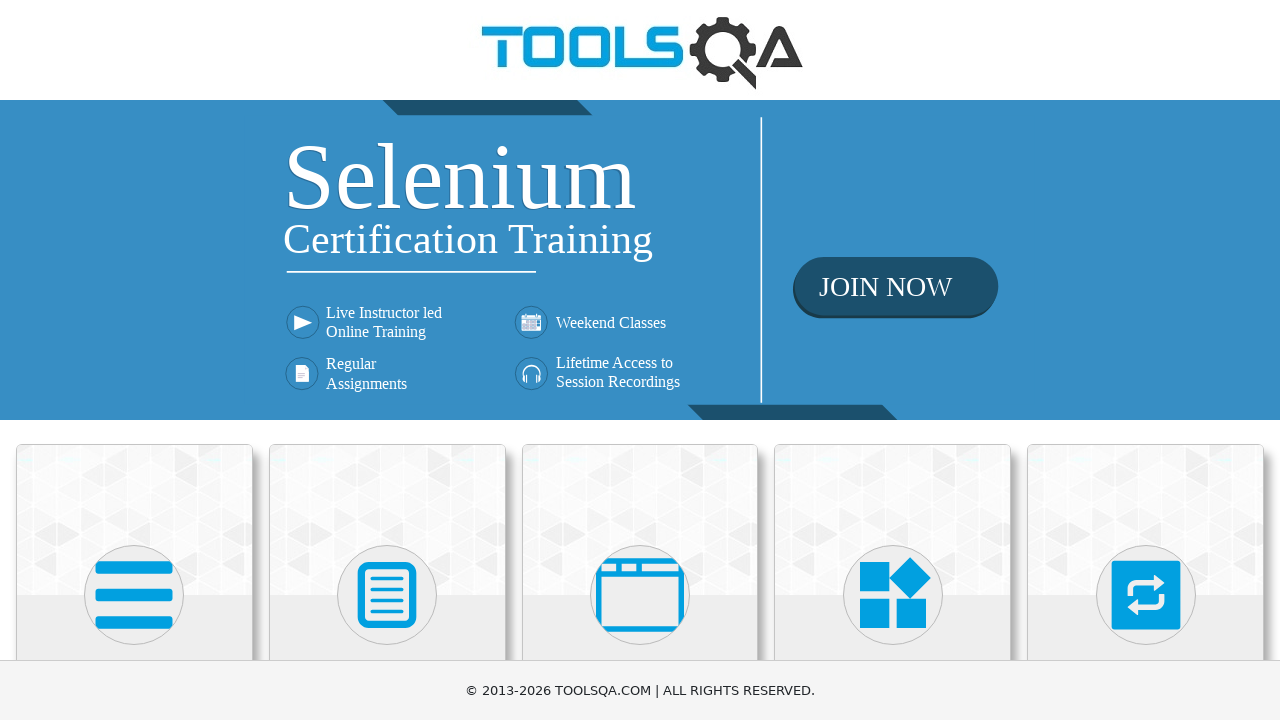

Clicked on Interactions section at (1146, 360) on text=Interactions
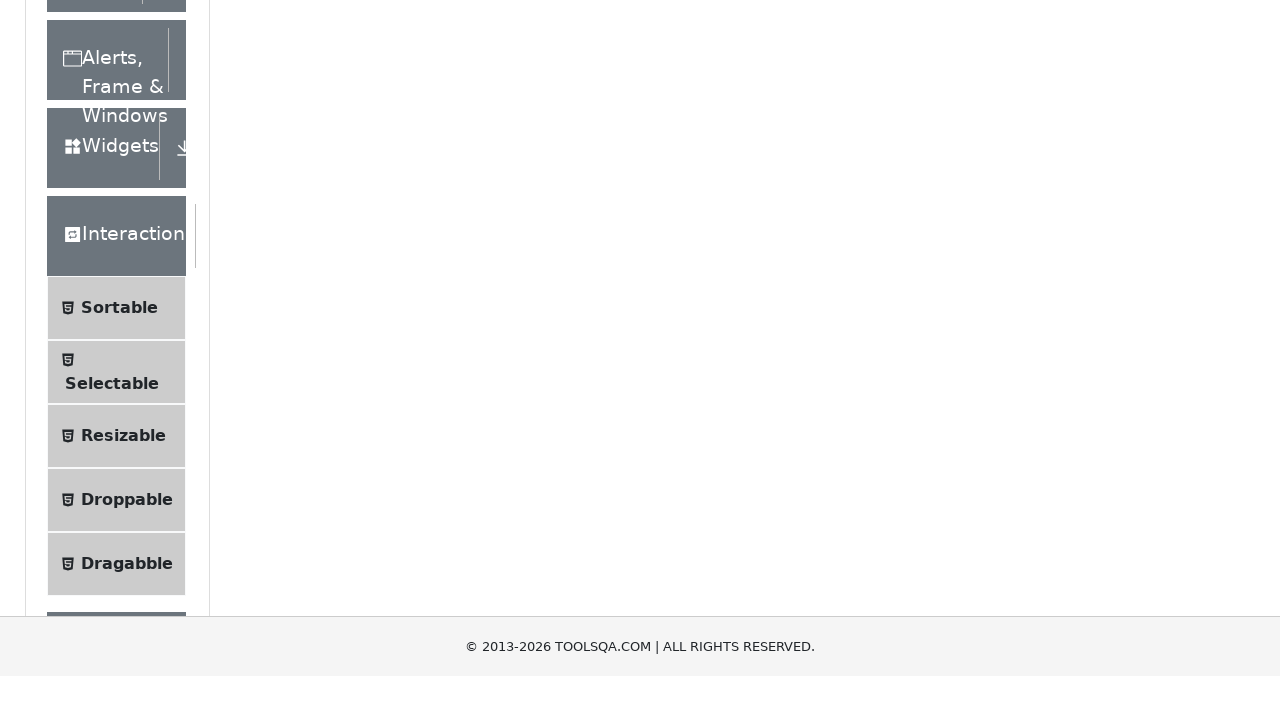

Clicked on Sortable submenu at (119, 613) on text=Sortable
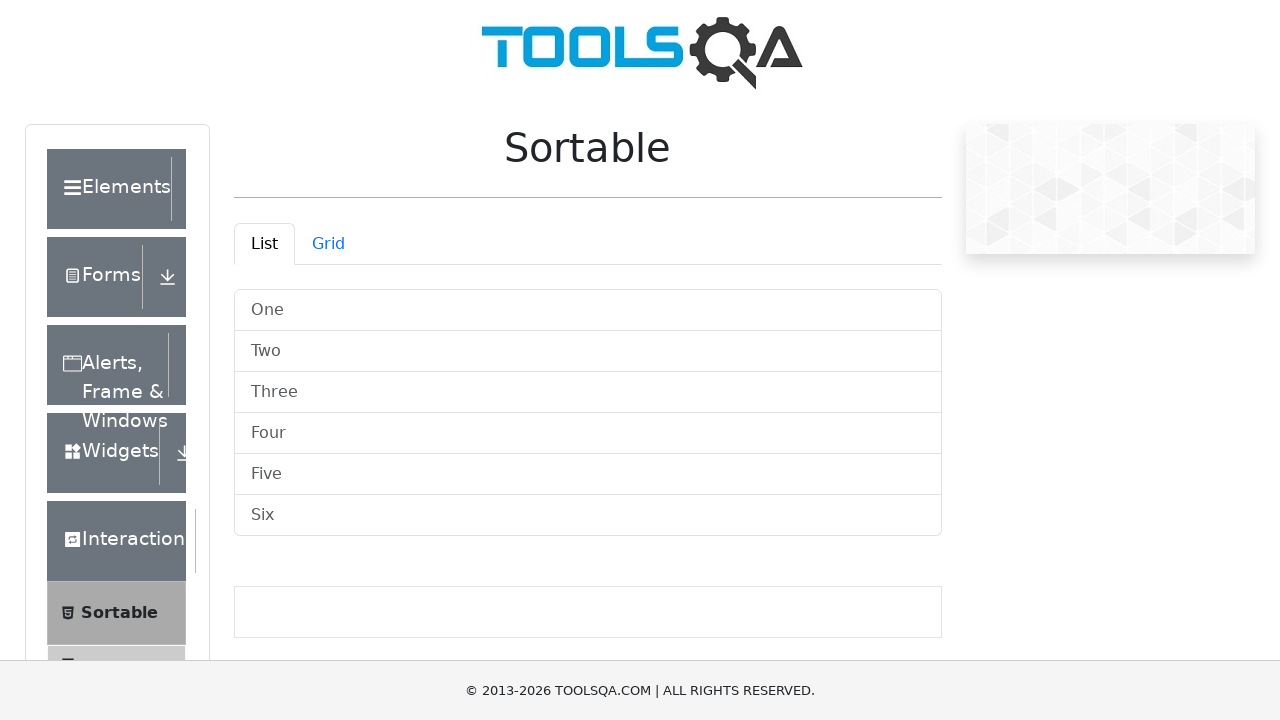

Located sortable list items
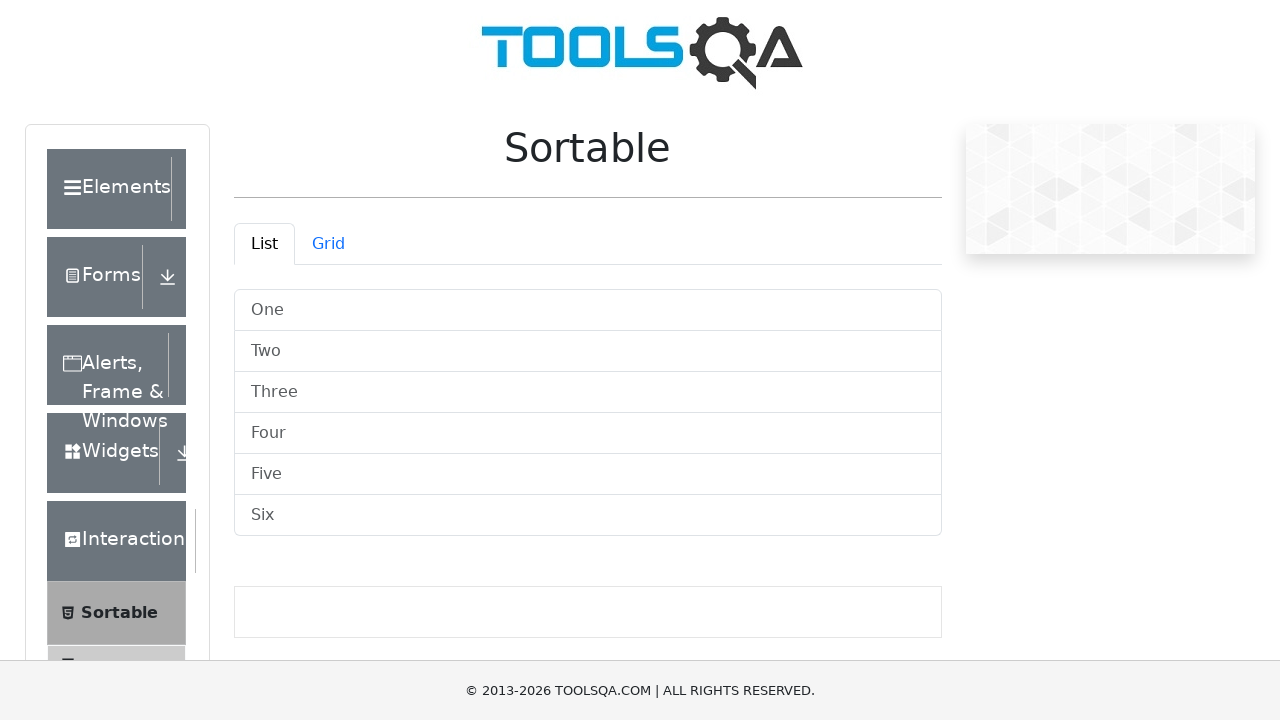

Dragged 'Six' item to 'One' position at (588, 310)
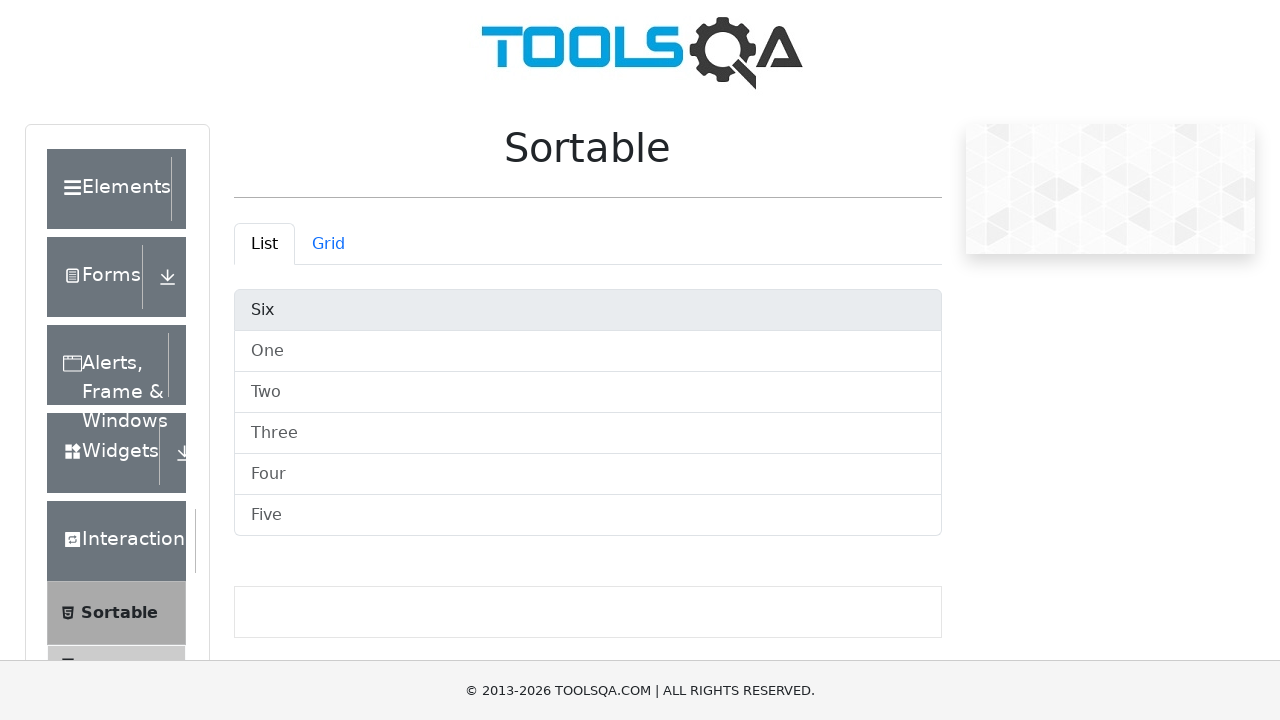

Dragged 'Five' item to 'One' position at (588, 352)
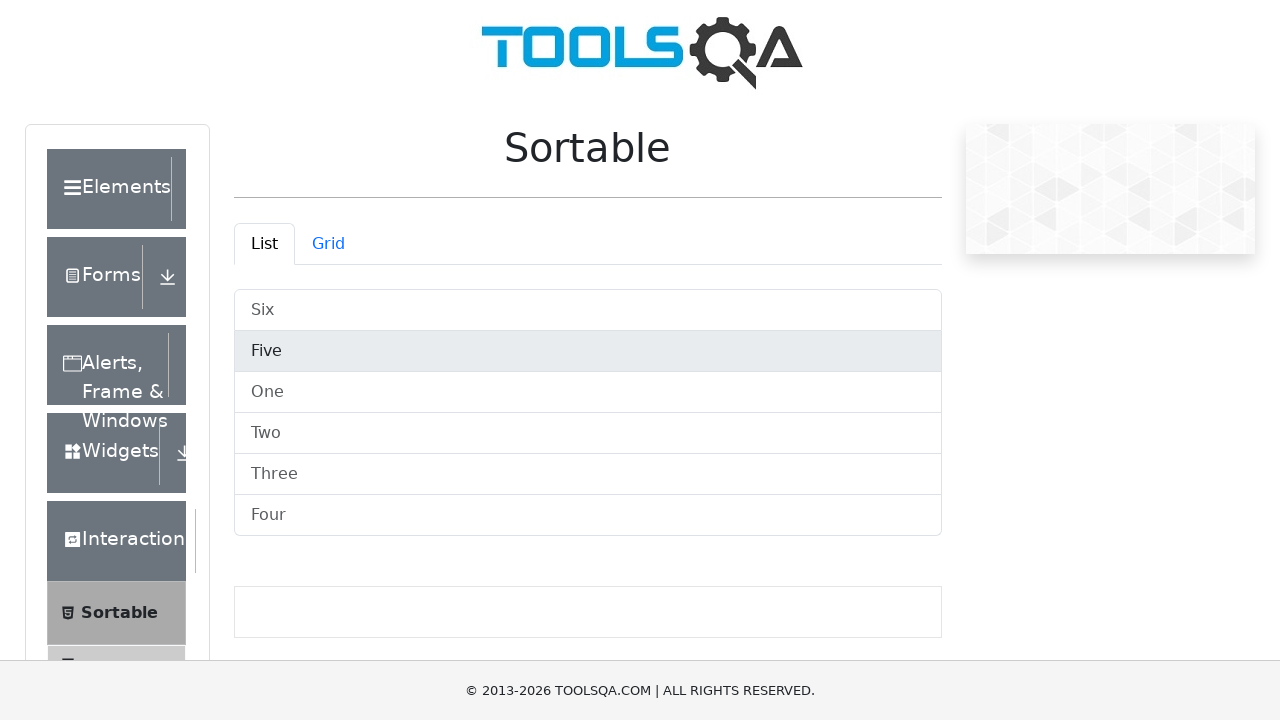

Dragged 'Four' item to 'One' position at (588, 392)
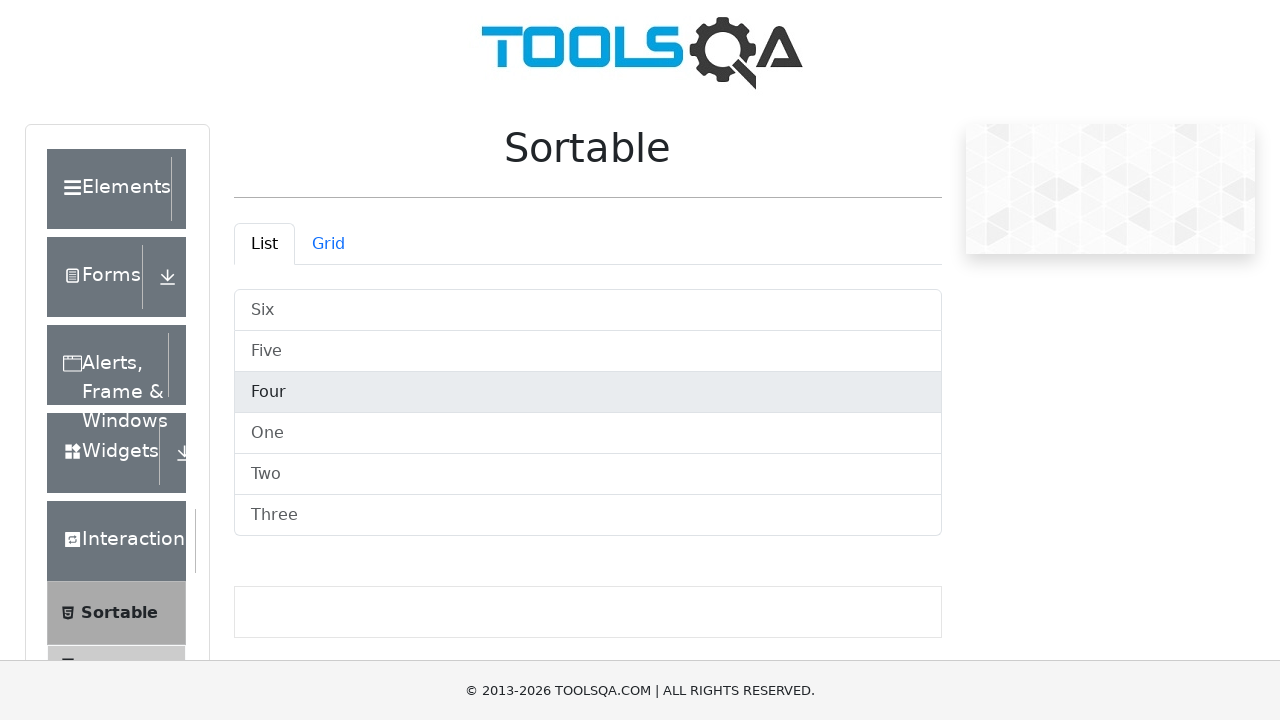

Dragged 'Three' item to 'One' position at (588, 434)
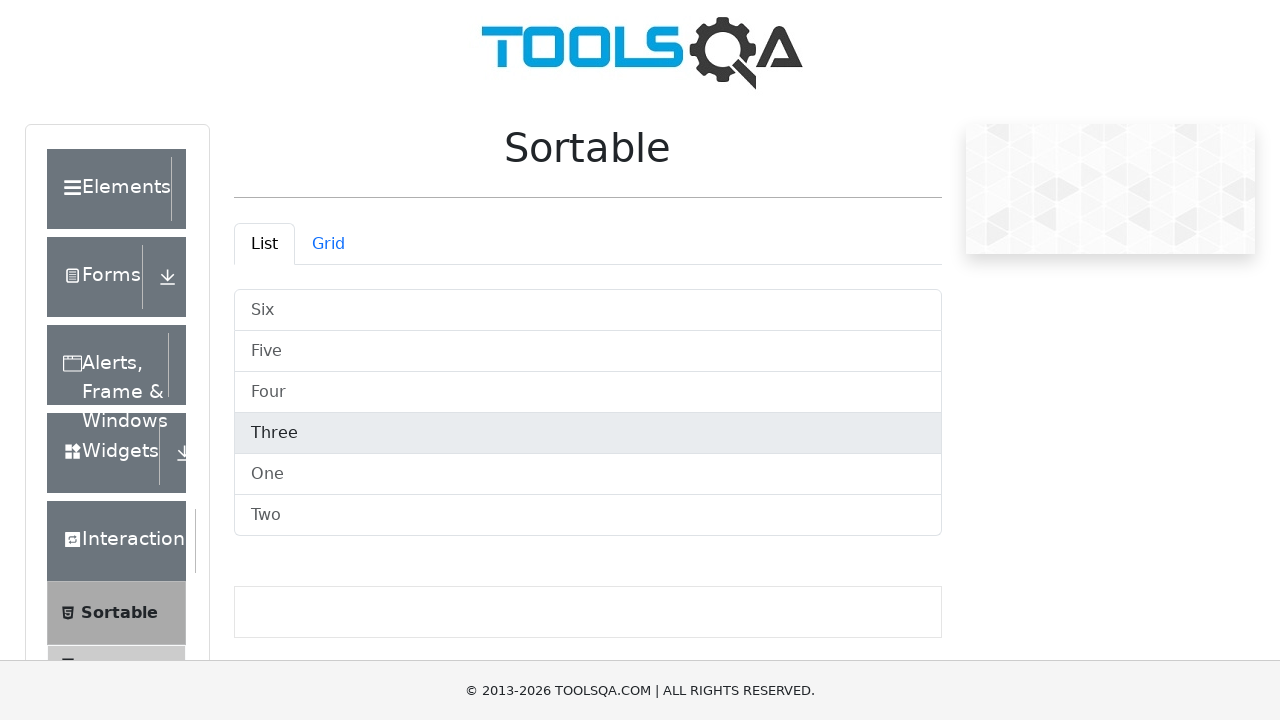

Dragged 'Two' item to 'One' position, completing sort in descending order at (588, 474)
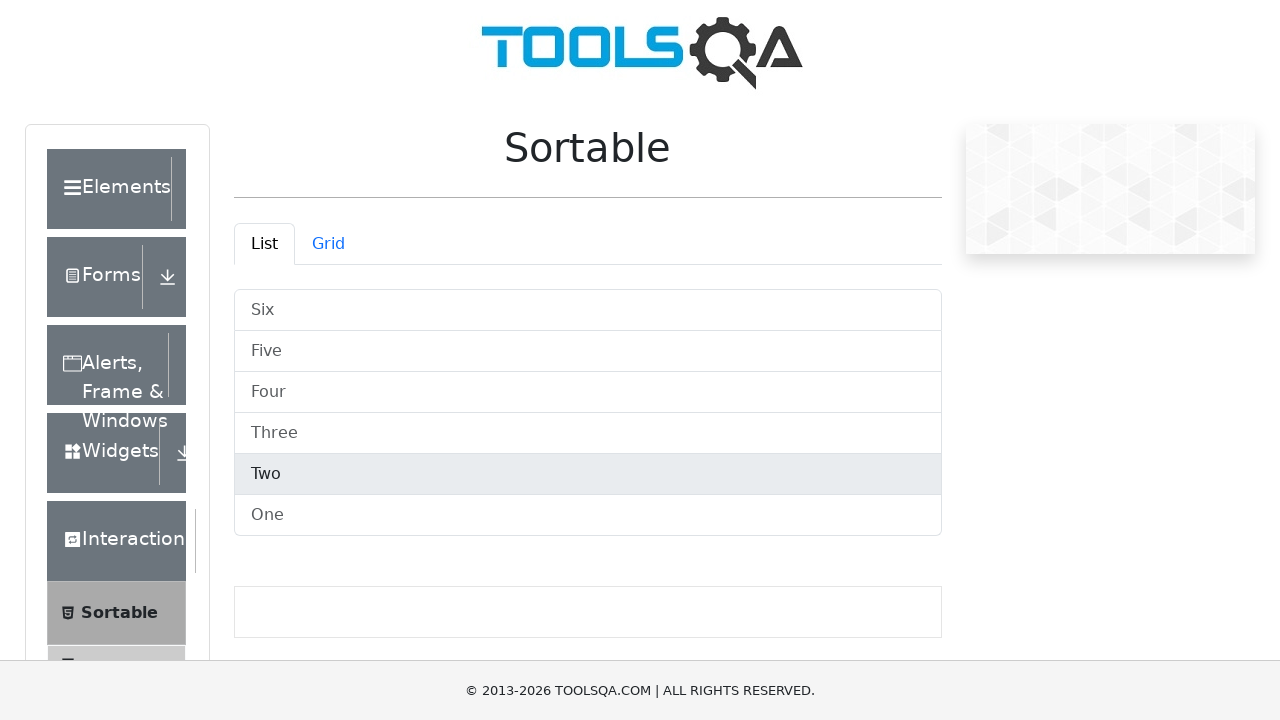

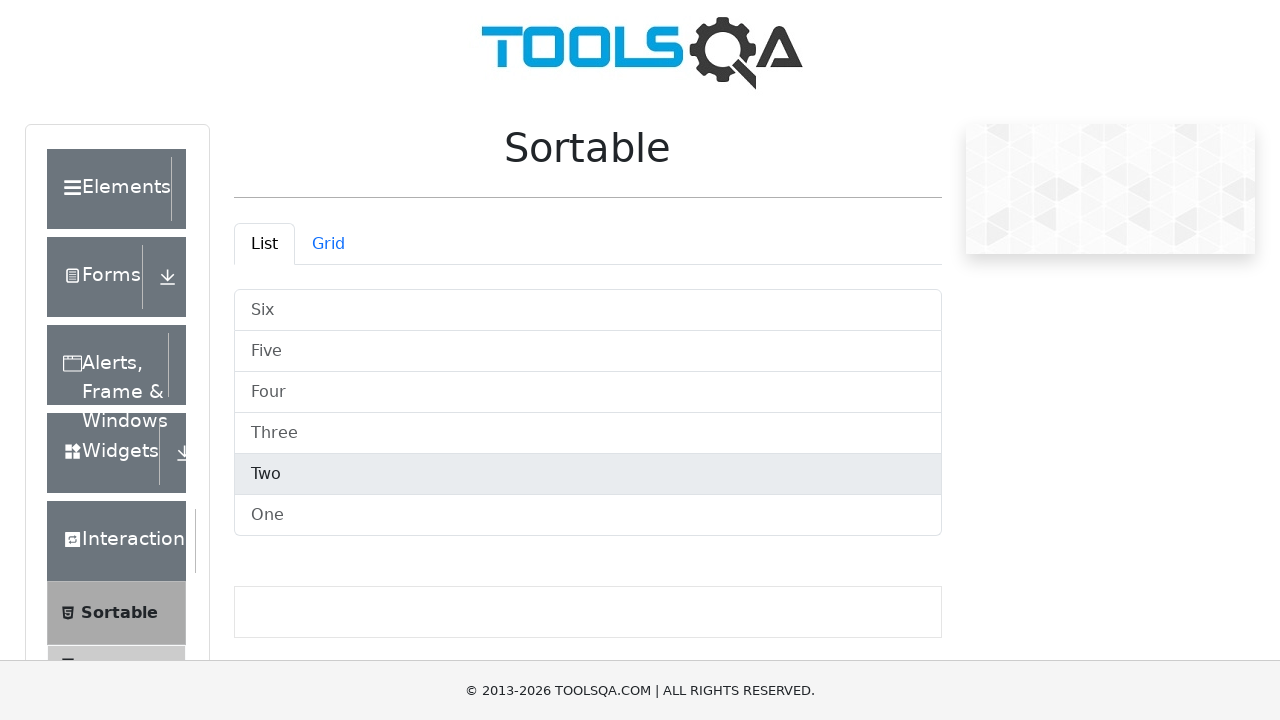